Tests different types of JavaScript alerts (simple, confirm, and prompt) by triggering them and interacting with accept/dismiss actions

Starting URL: https://demo.automationtesting.in/Alerts.html#google-Vignette

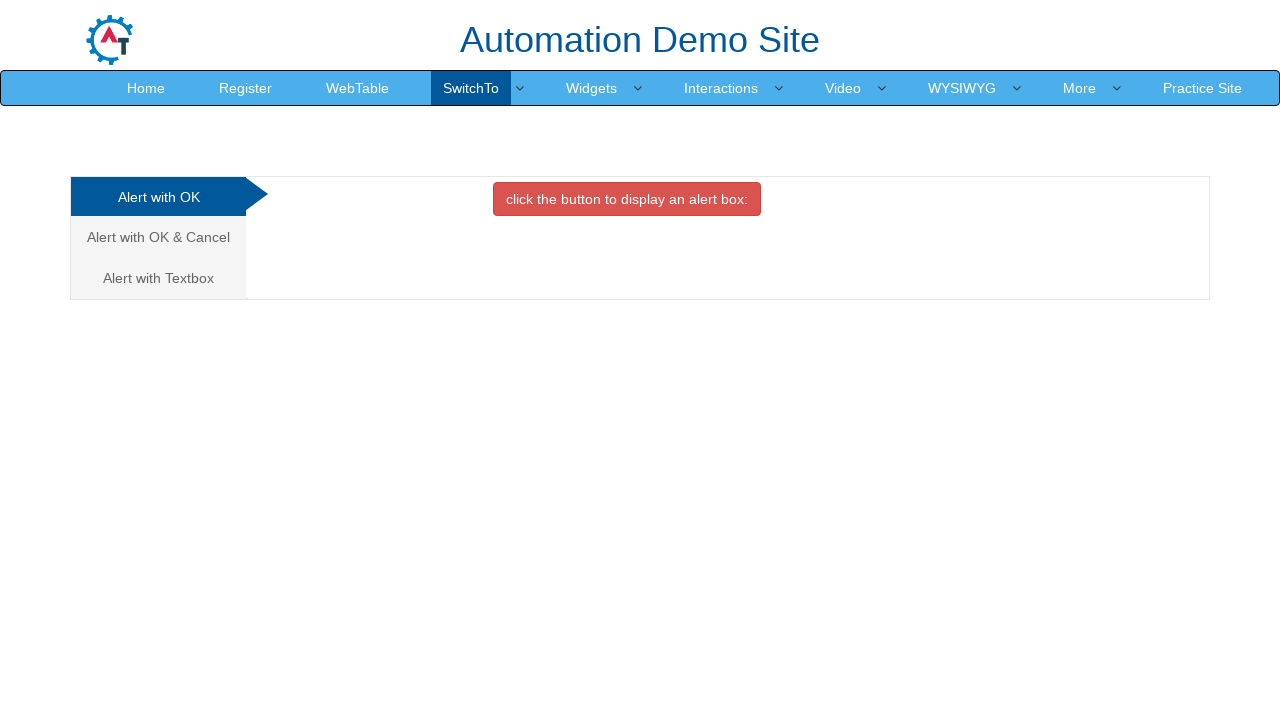

Clicked on 'Alert with OK' tab at (158, 197) on xpath=//a[text()='Alert with OK ']
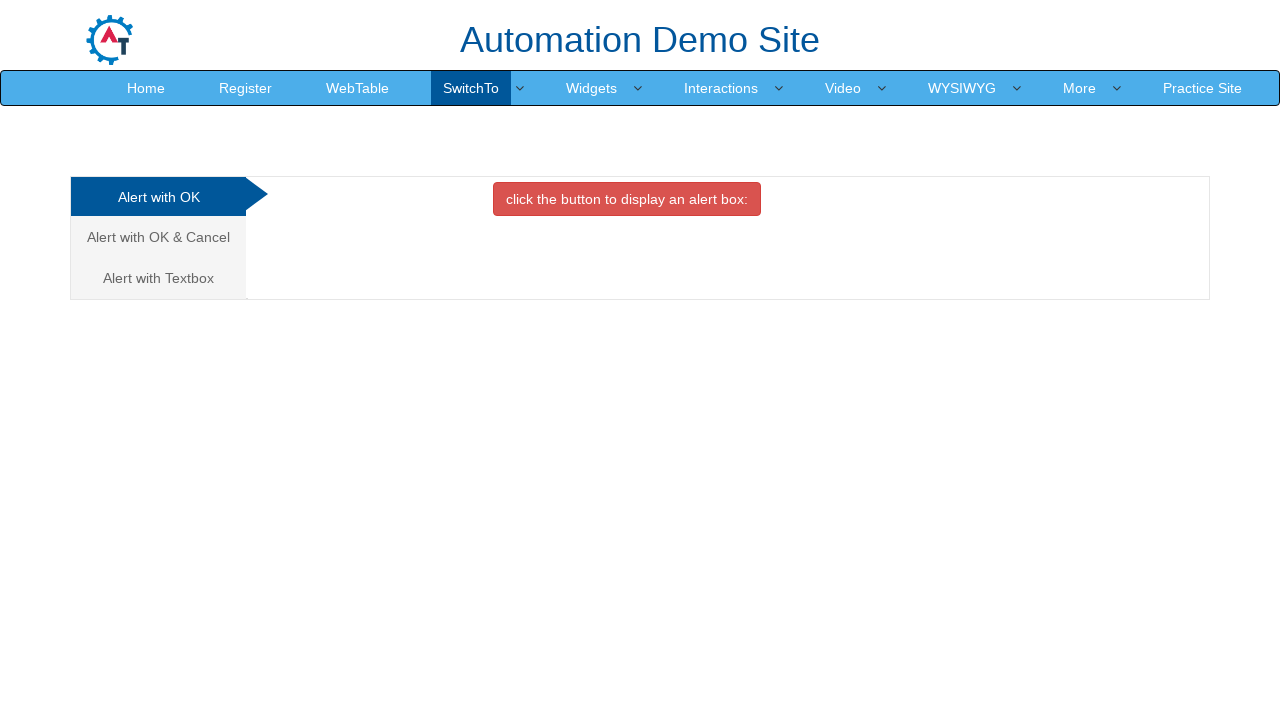

Clicked button to trigger simple alert at (627, 199) on xpath=//button[@class='btn btn-danger']
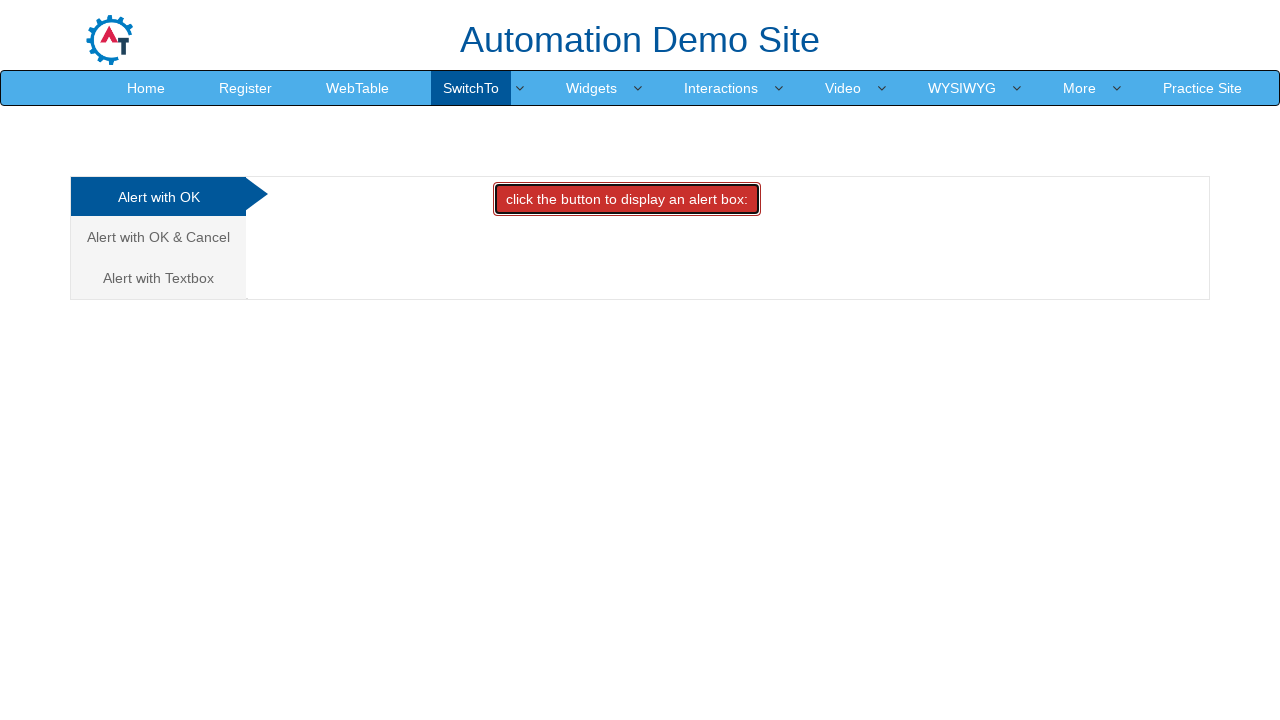

Set up dialog handler and clicked button to trigger alert, then accepted it at (627, 199) on xpath=//button[@class='btn btn-danger']
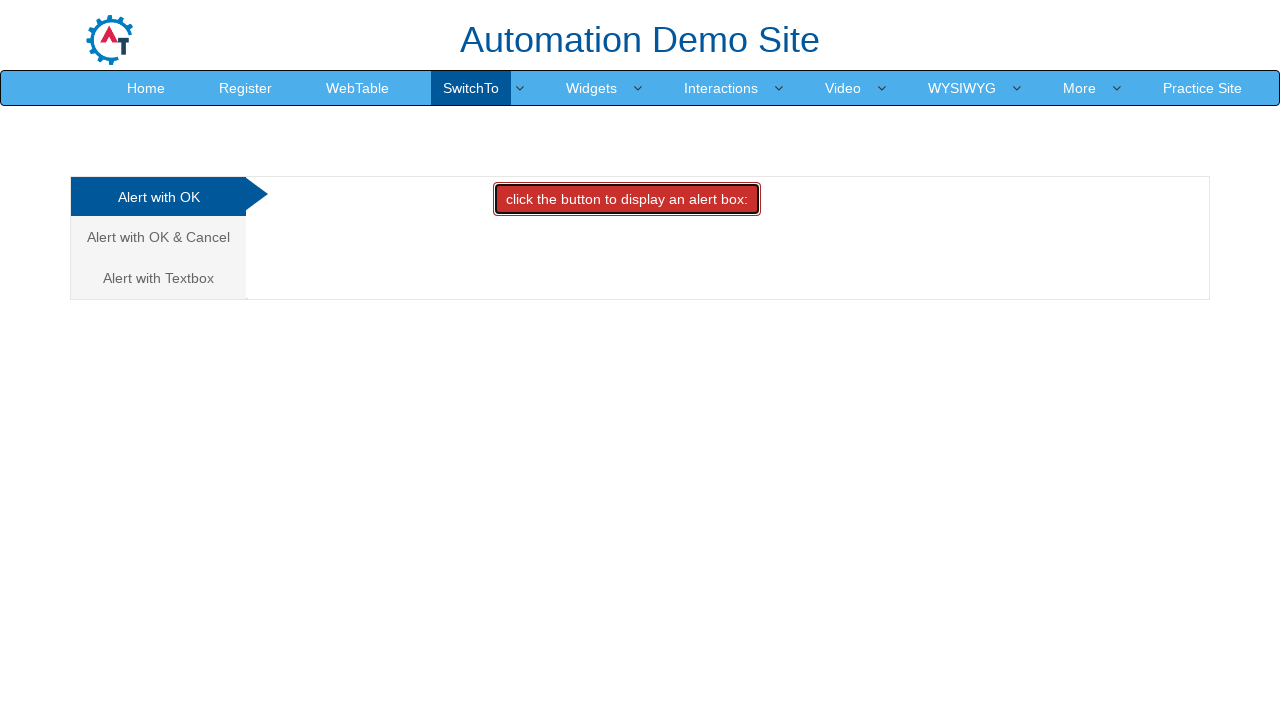

Clicked on 'Alert with OK & Cancel' tab at (158, 237) on xpath=//a[text()='Alert with OK & Cancel ']
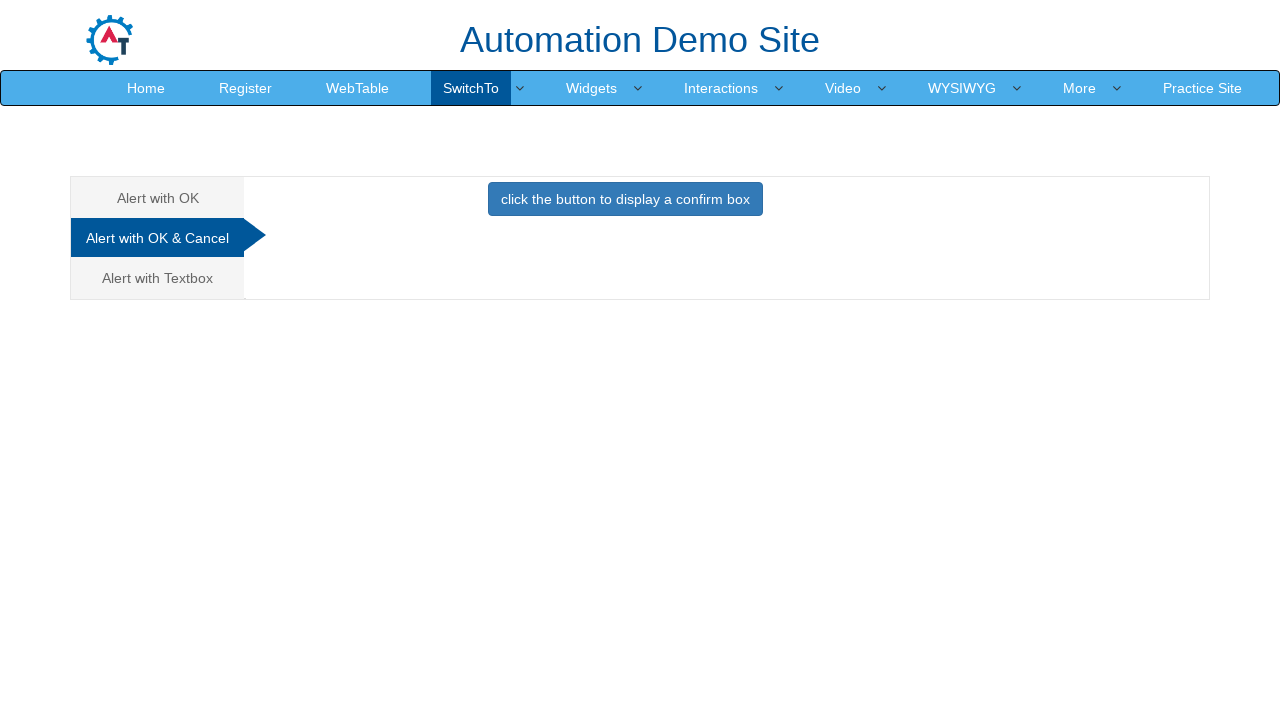

Clicked button to trigger confirm alert at (625, 199) on xpath=//button[@class='btn btn-primary']
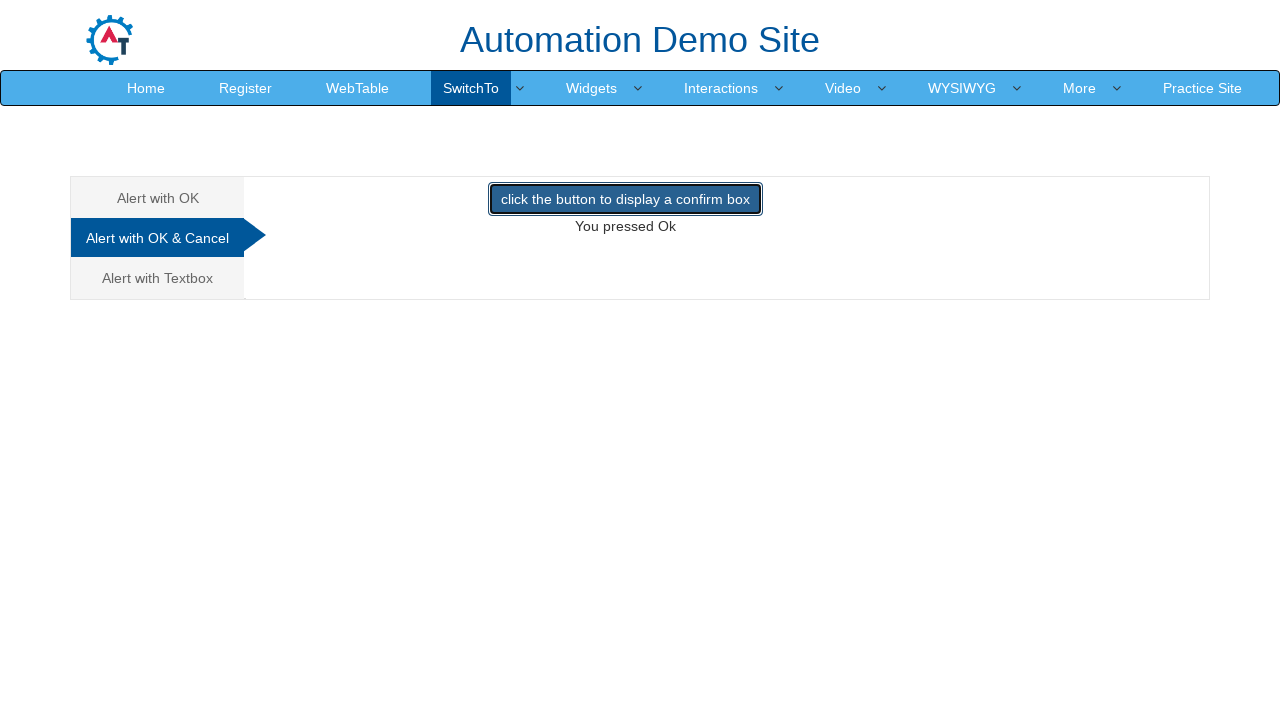

Set up dialog handler and clicked button to trigger confirm alert, then dismissed it at (625, 199) on xpath=//button[@class='btn btn-primary']
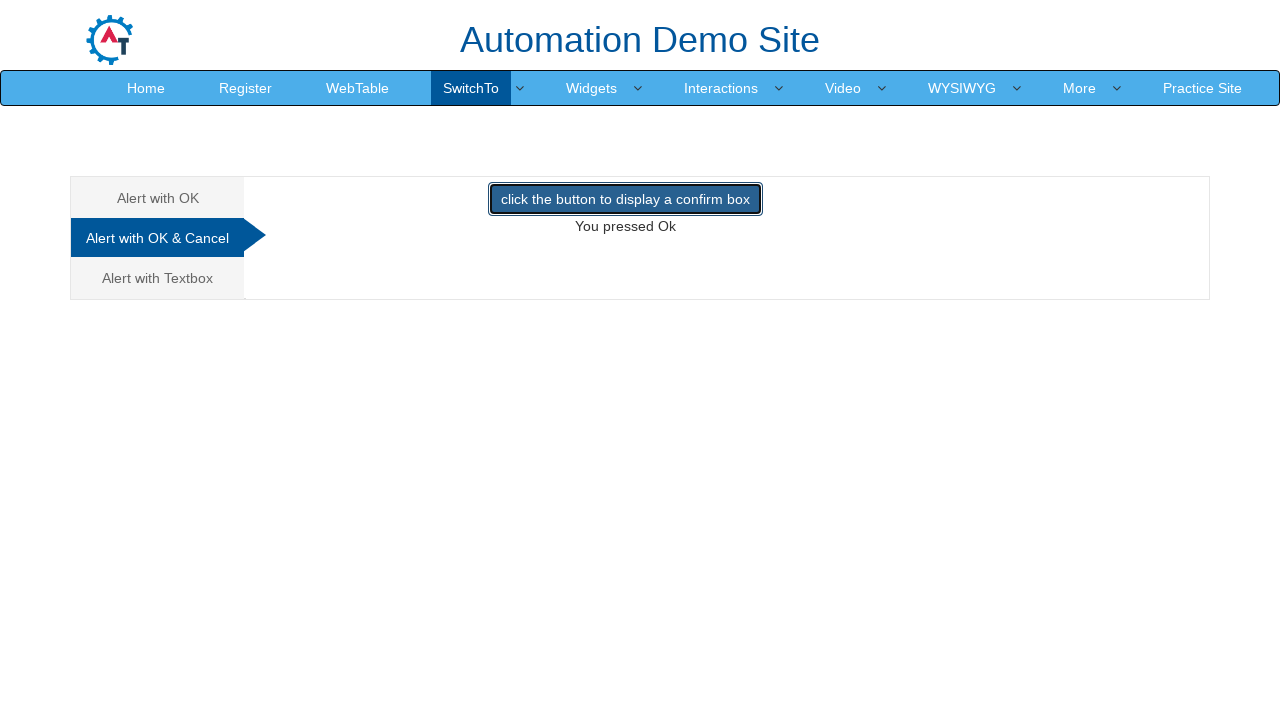

Clicked on 'Alert with Textbox' tab at (158, 278) on xpath=//a[text()='Alert with Textbox ']
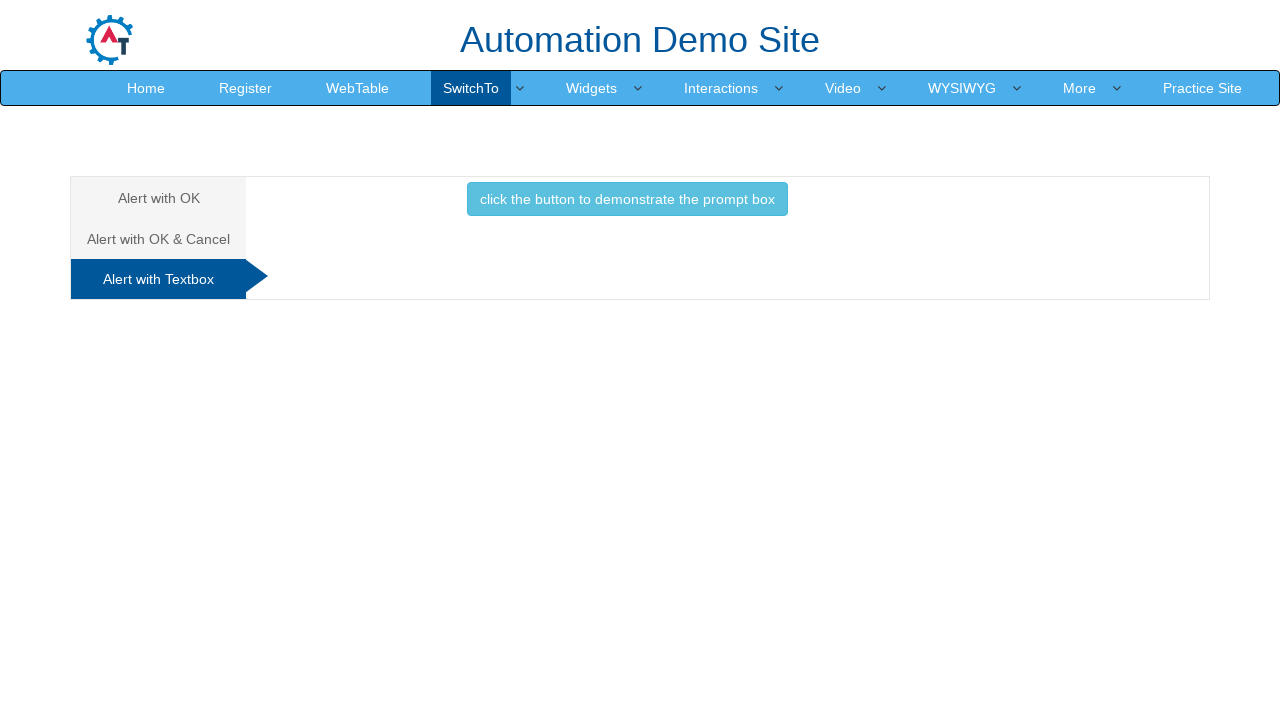

Clicked button to trigger prompt alert at (627, 199) on xpath=//button[@class='btn btn-info']
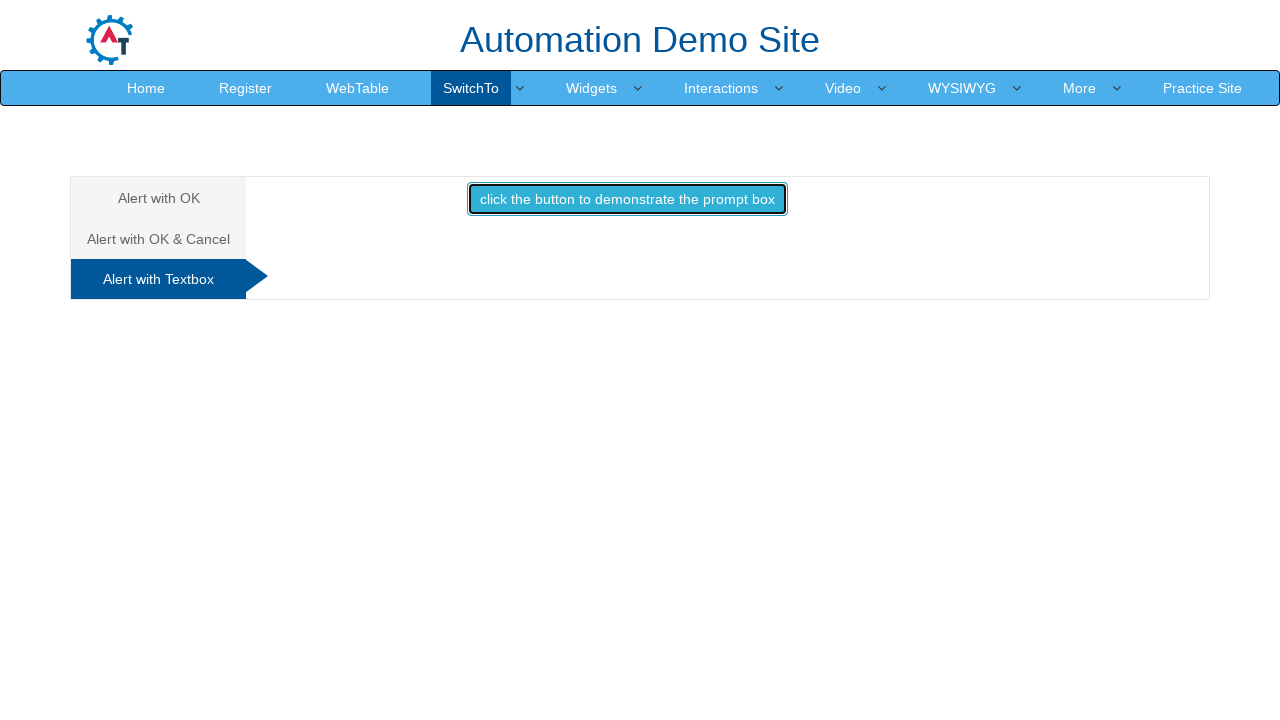

Set up prompt dialog handler and clicked button to trigger prompt alert, then accepted it with message logged at (627, 199) on xpath=//button[@class='btn btn-info']
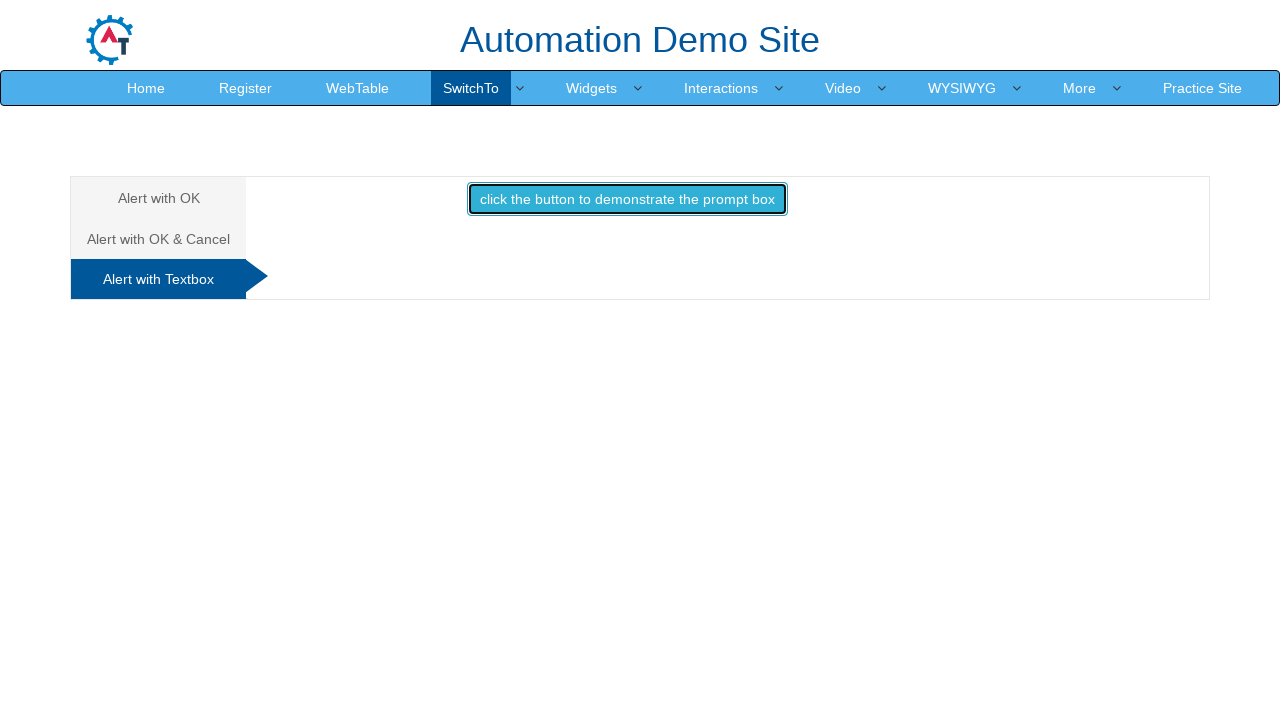

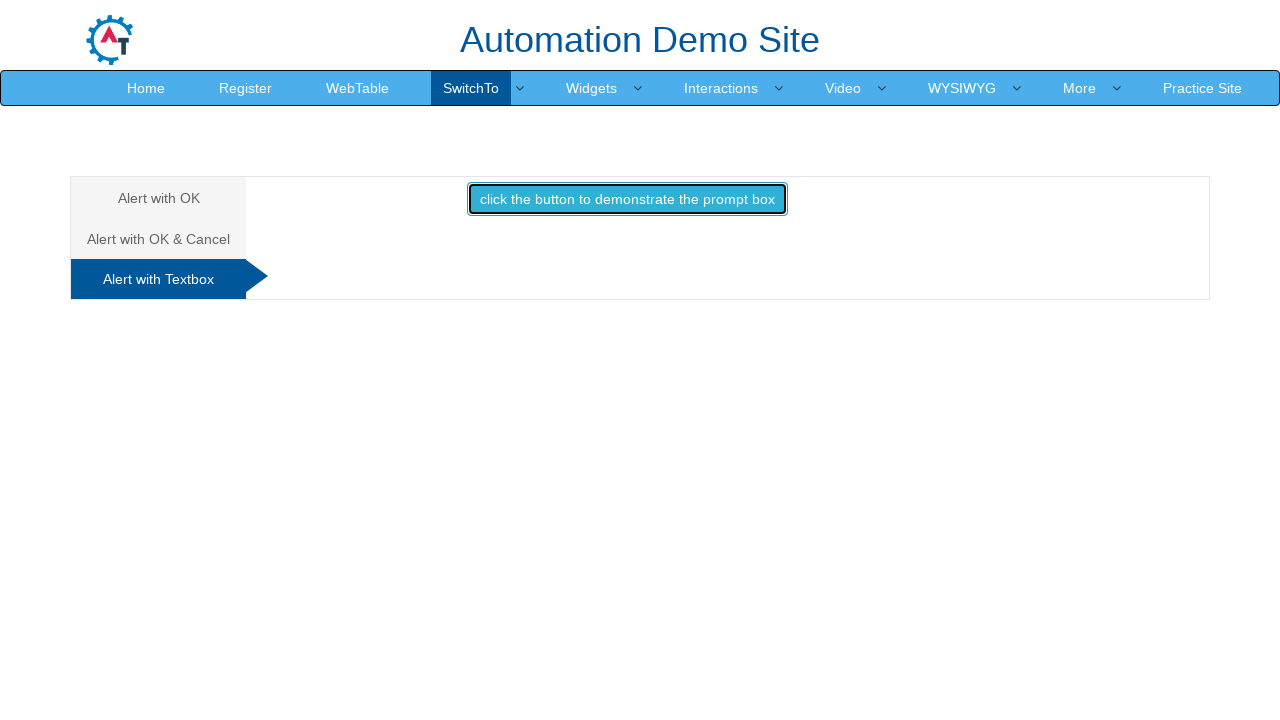